Tests filling a text input field on a test page by locating an element by its class name and entering text into it.

Starting URL: https://omayo.blogspot.com/

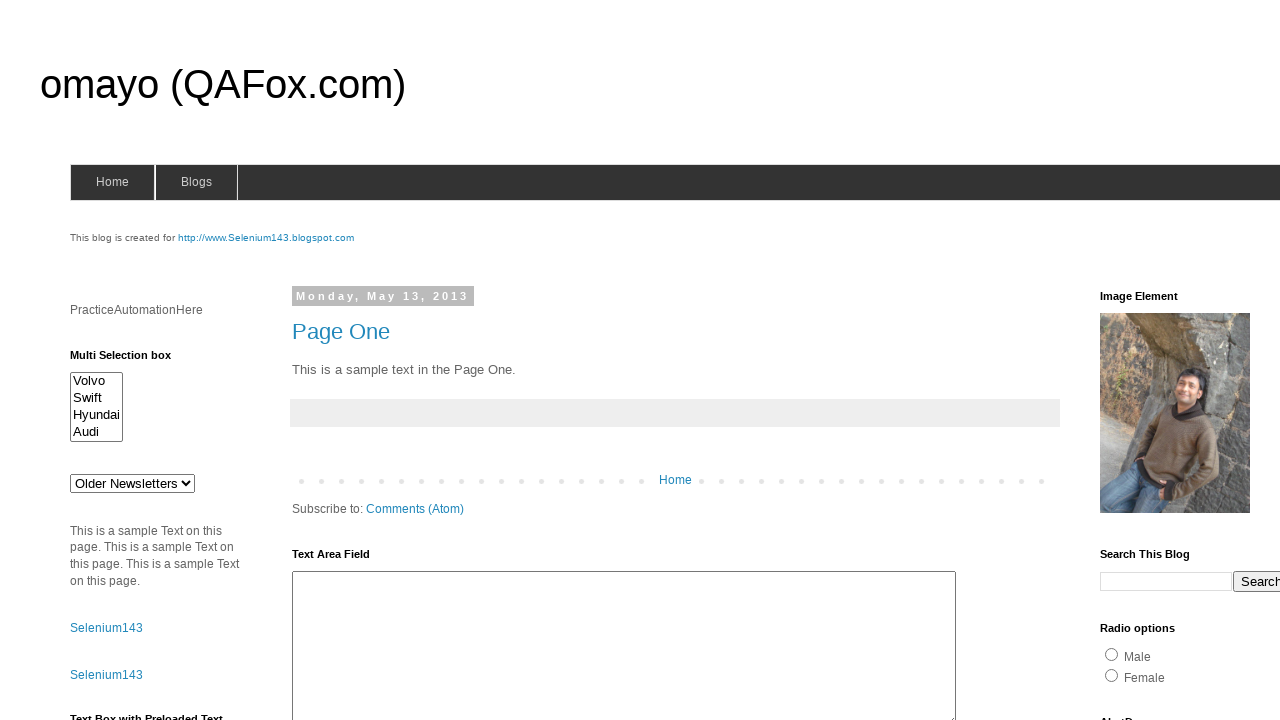

Filled text input field with class 'classone' with text 'This is FirstClass using classname' on .classone
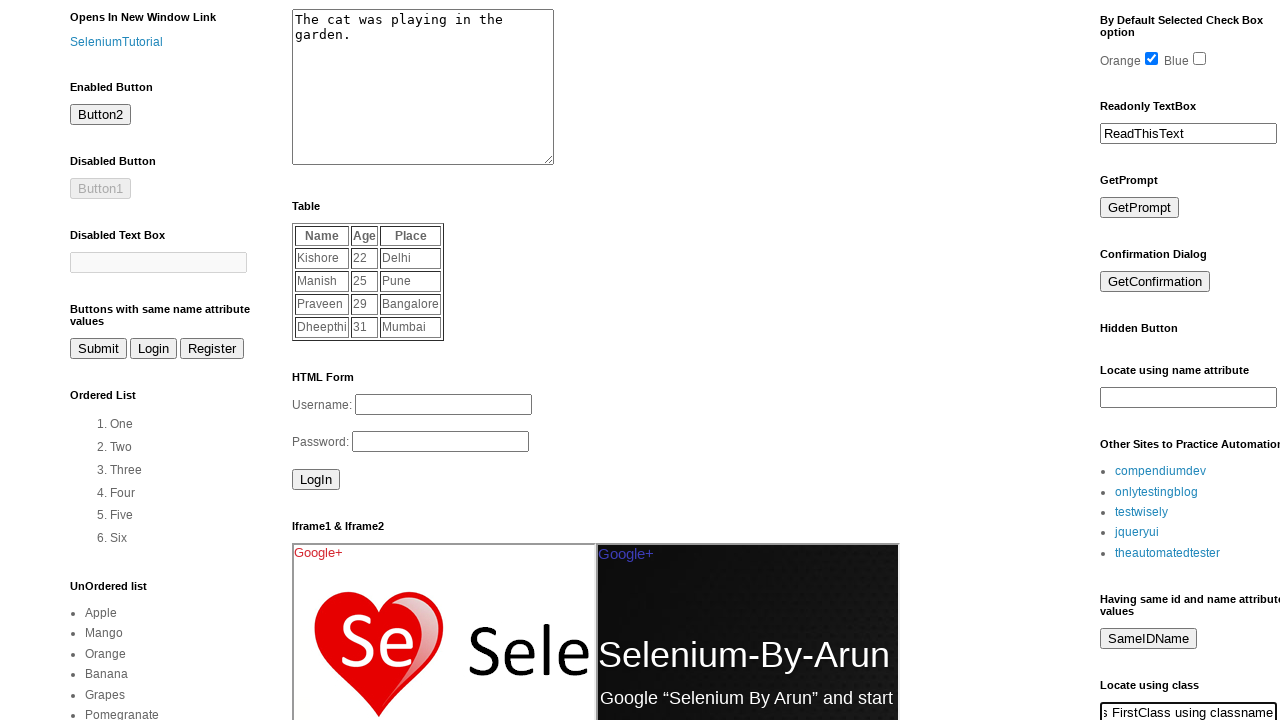

Waited 1000ms to see the result
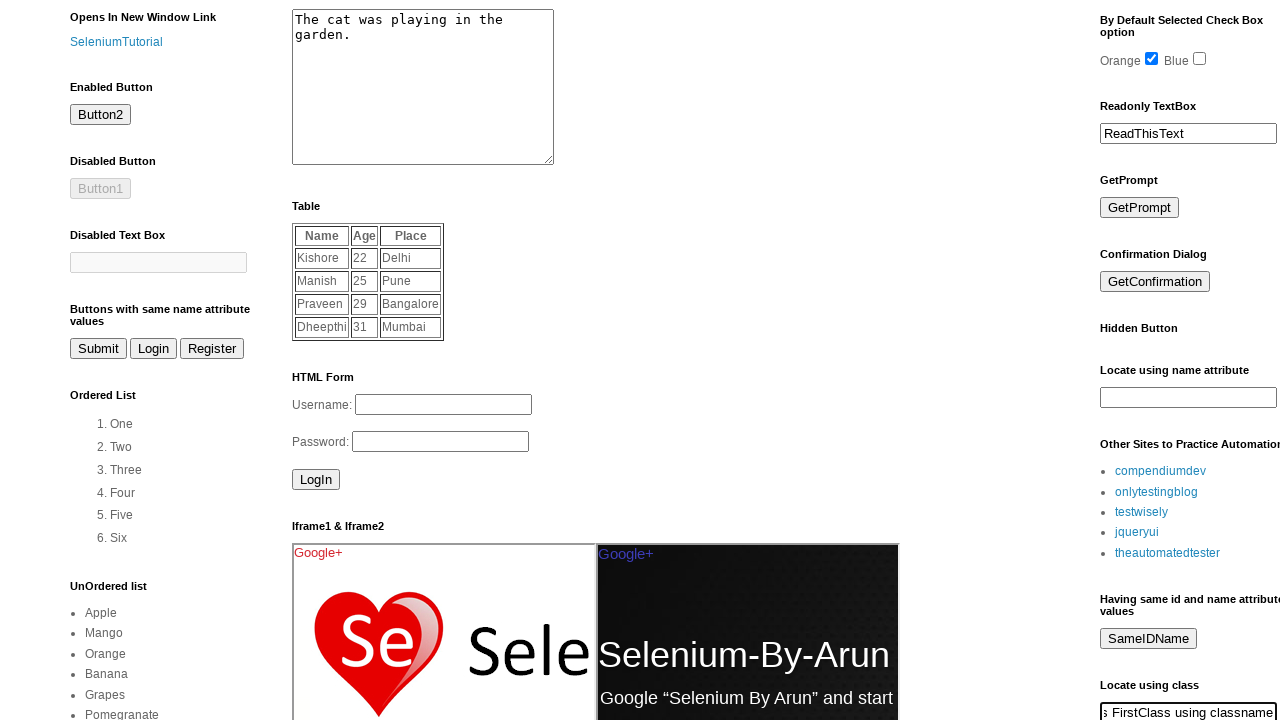

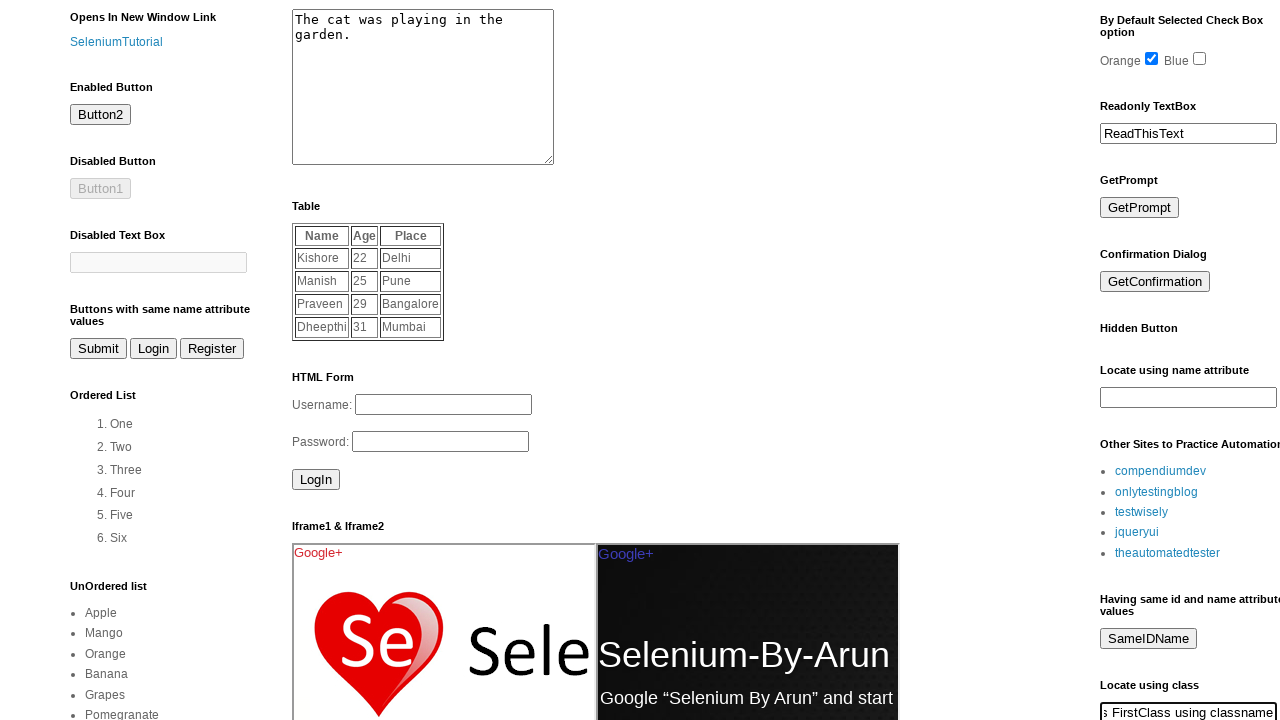